Tests multi-tab browser functionality by clicking a button to open a new tab, switching to it, clicking another button to open a third tab, and verifying content on each tab.

Starting URL: https://v1.training-support.net/selenium/tab-opener

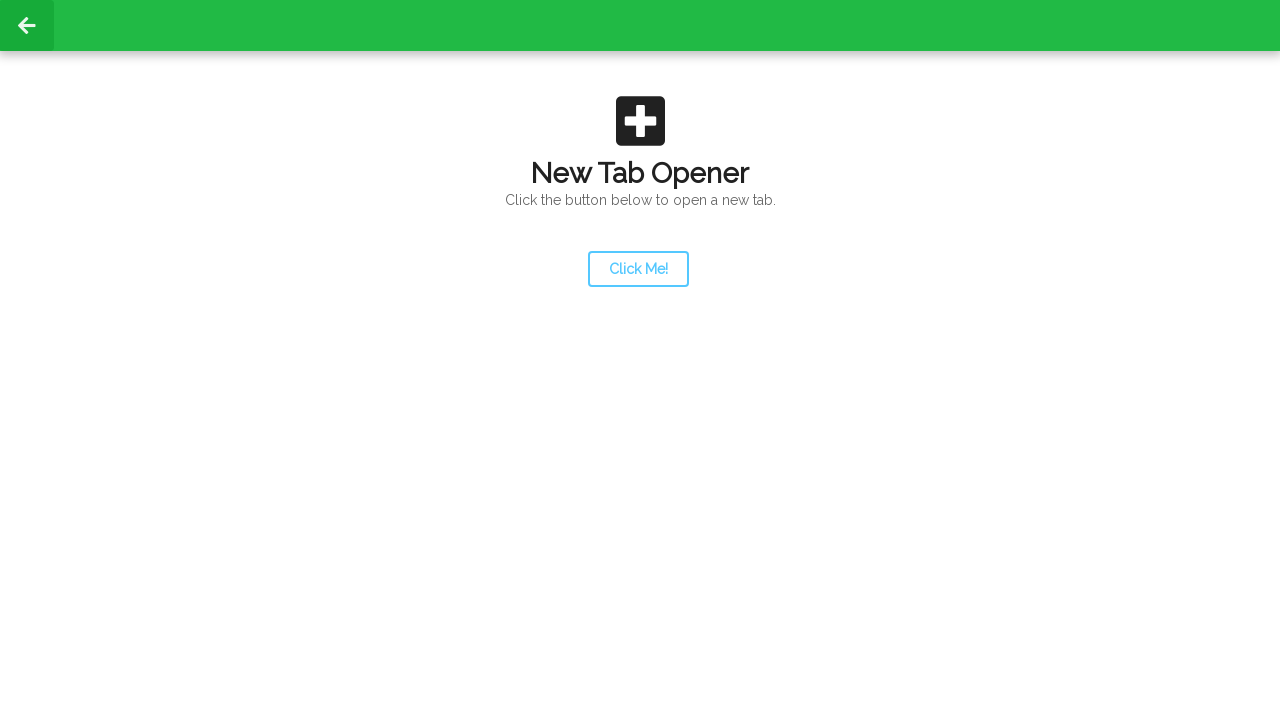

Clicked launcher button to open new tab at (638, 269) on #launcher
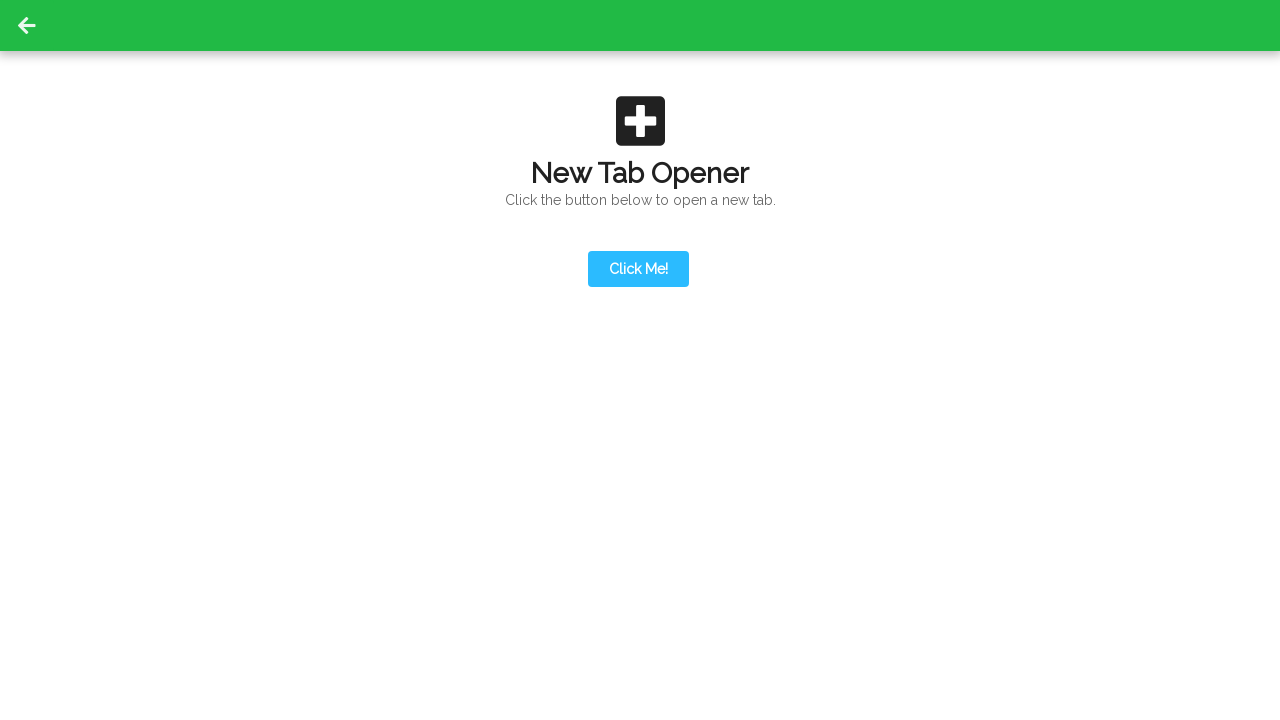

New tab opened and assigned to second_tab
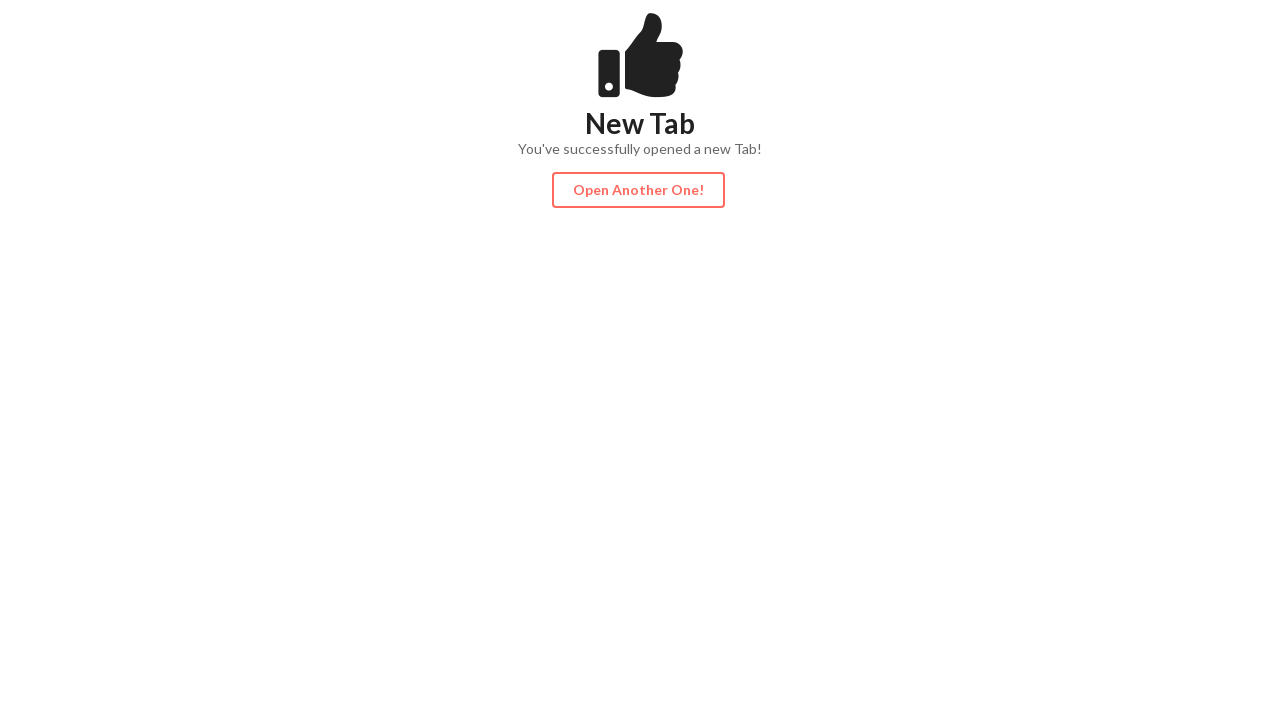

Second tab finished loading
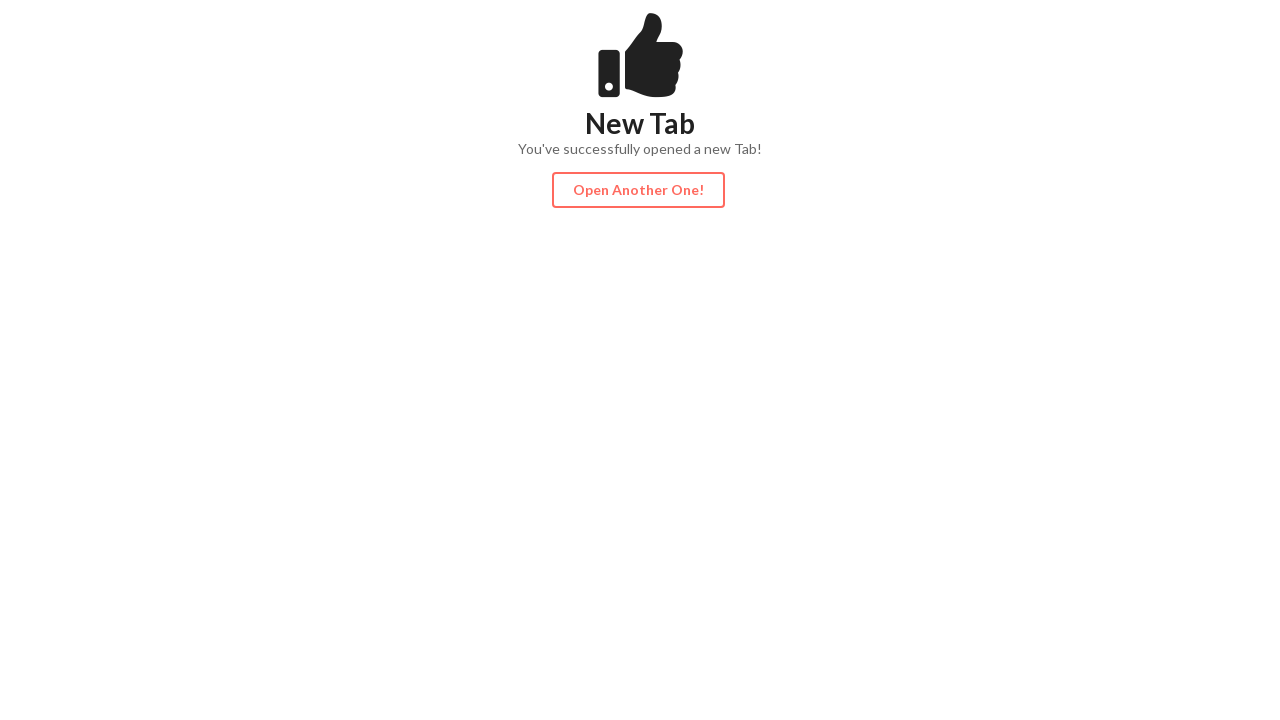

Action button became visible on second tab
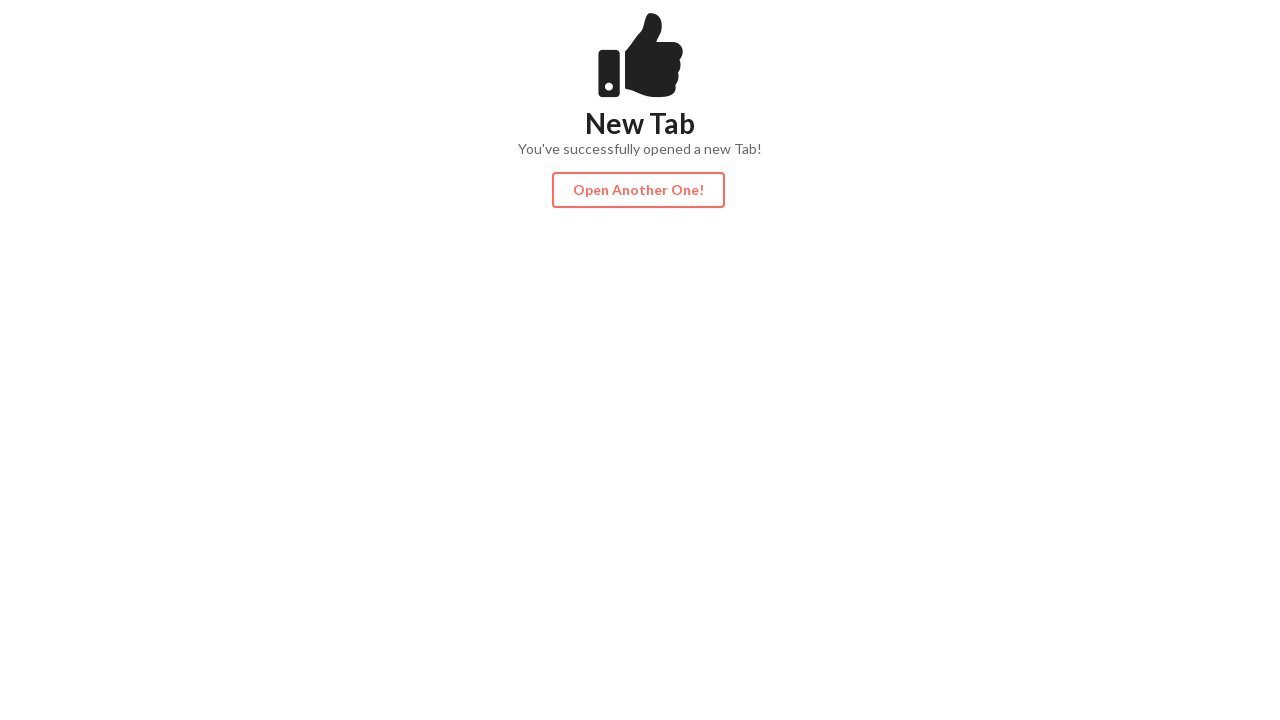

Clicked action button on second tab to open third tab at (638, 190) on #actionButton
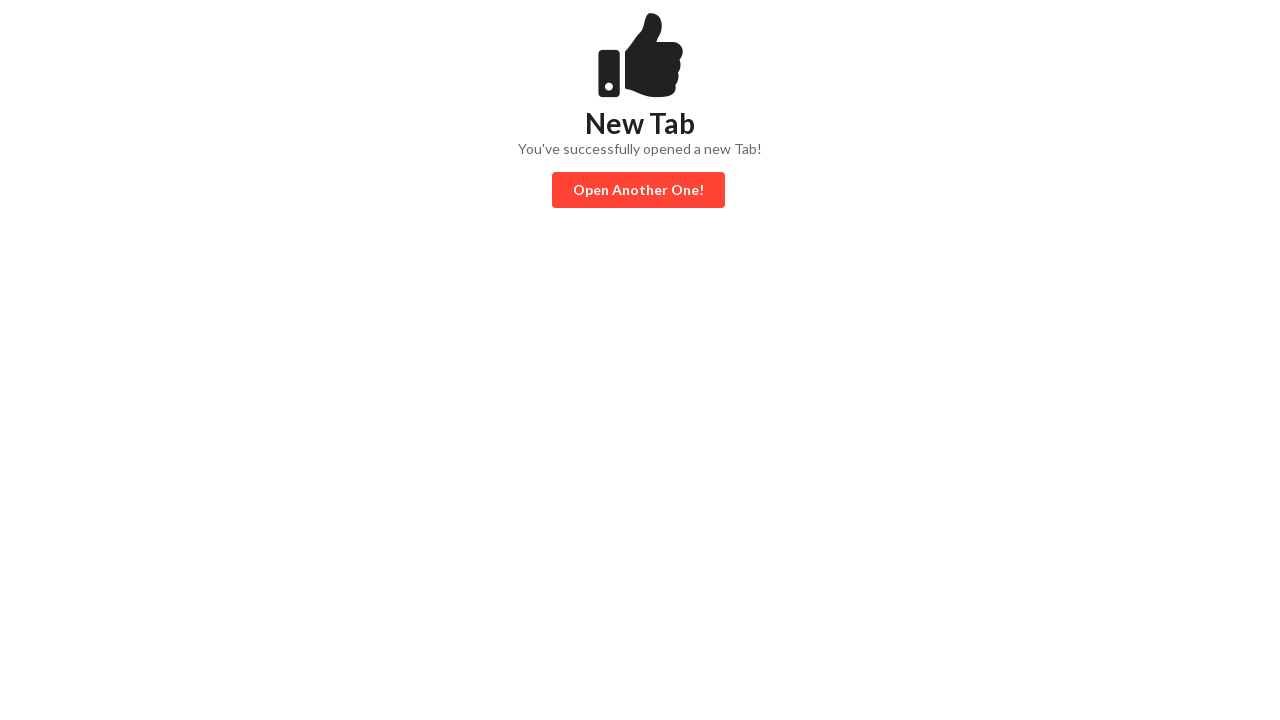

Third tab opened and assigned to third_tab
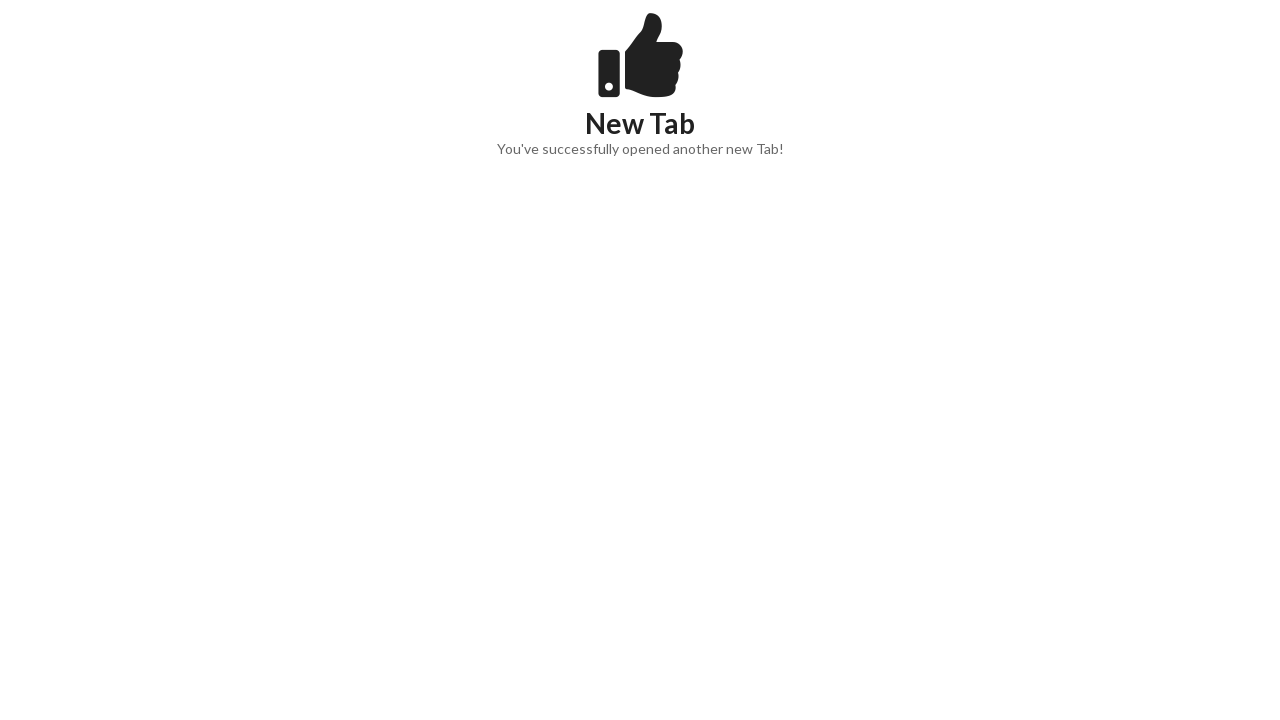

Third tab finished loading
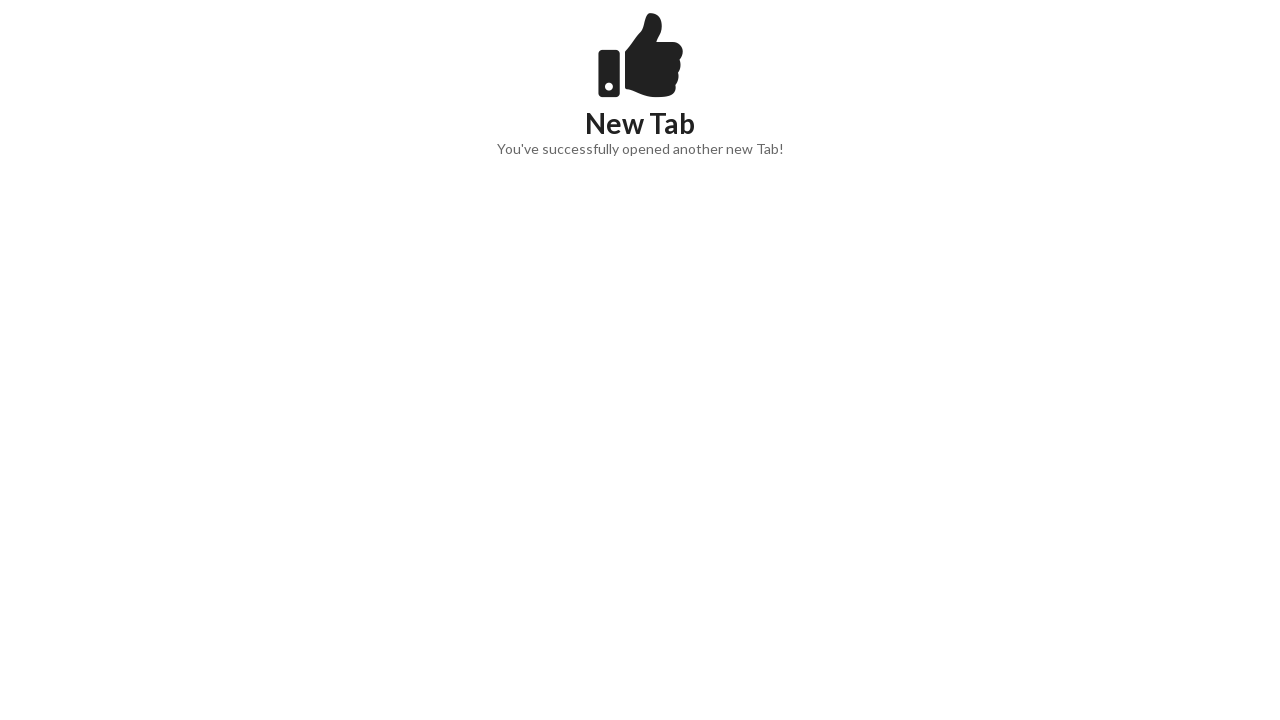

Content element became visible on third tab
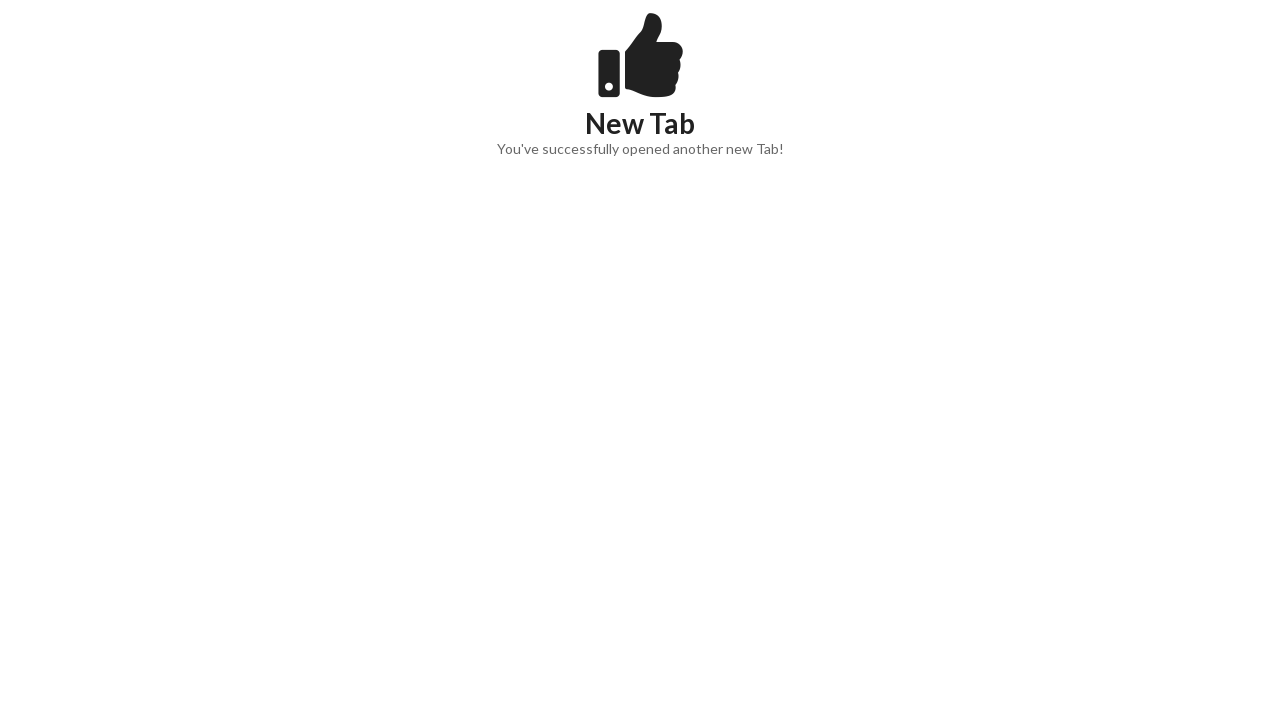

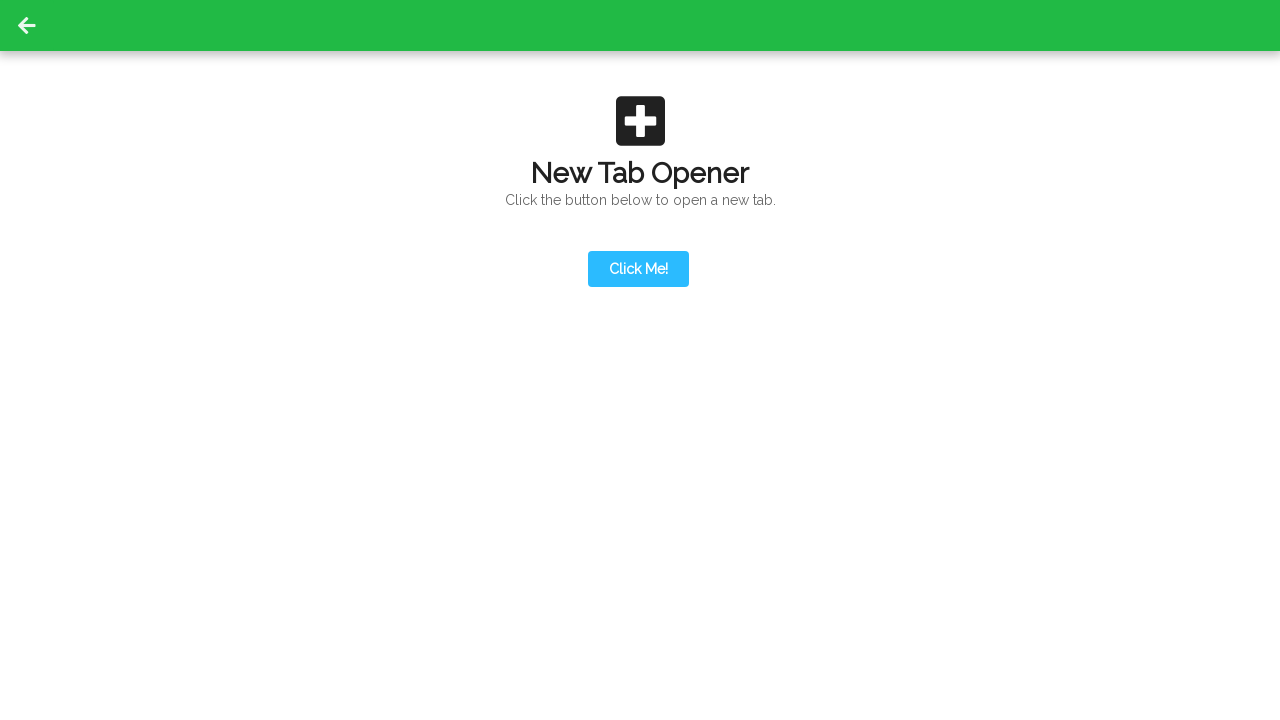